Navigates to Travian game server page and verifies it loads successfully

Starting URL: https://ts3.x1.arabics.travian.com/

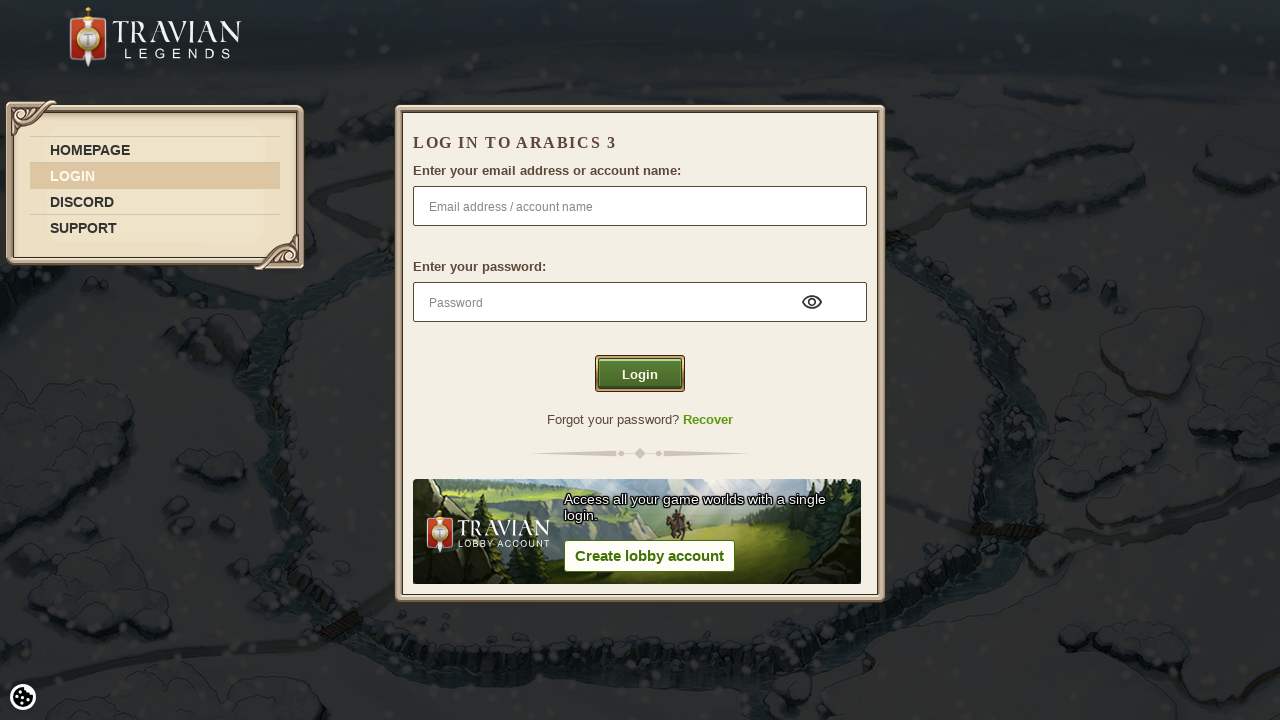

Waited for page DOM content to be loaded
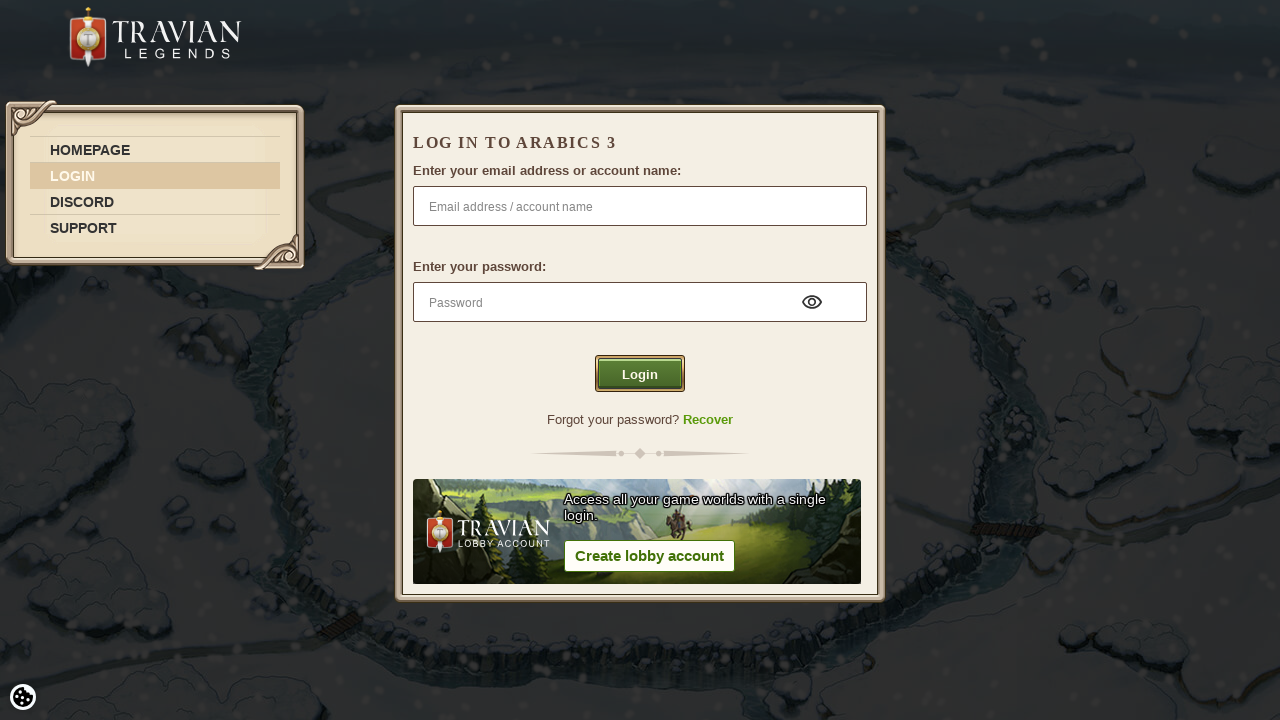

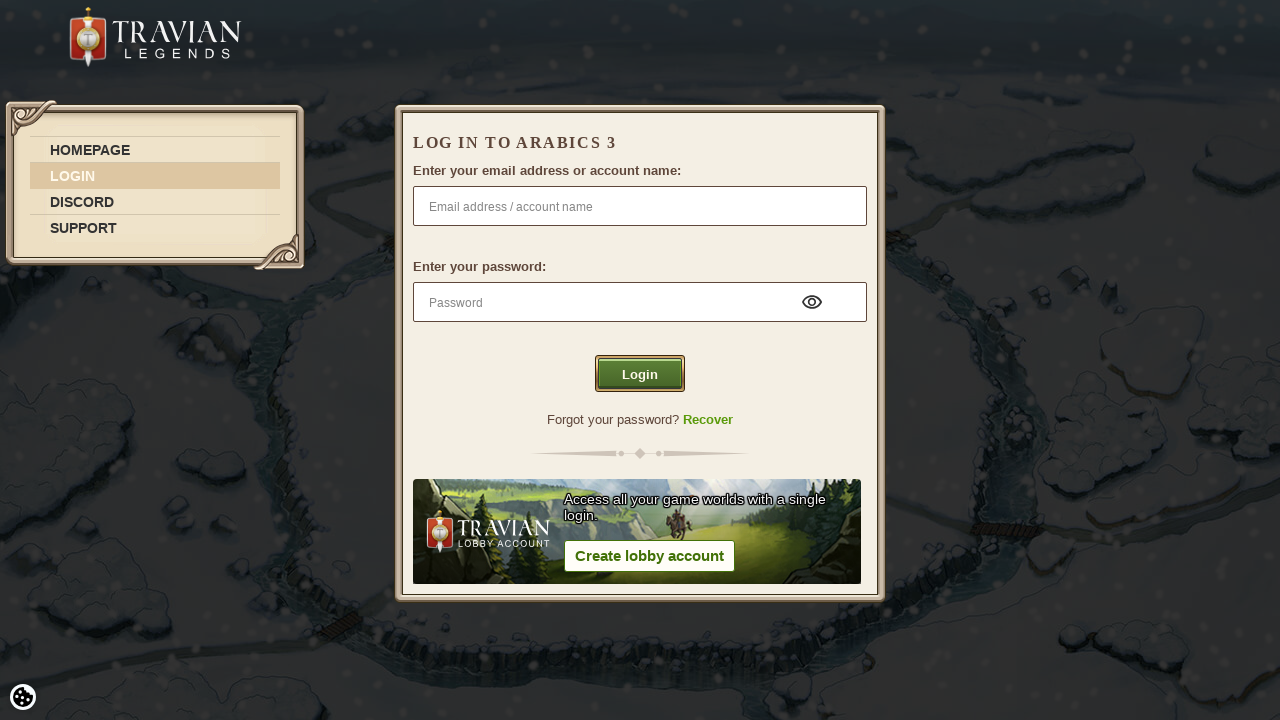